Navigates to the AnhTester website and clicks on the blog link to access the blog section

Starting URL: https://anhtester.com

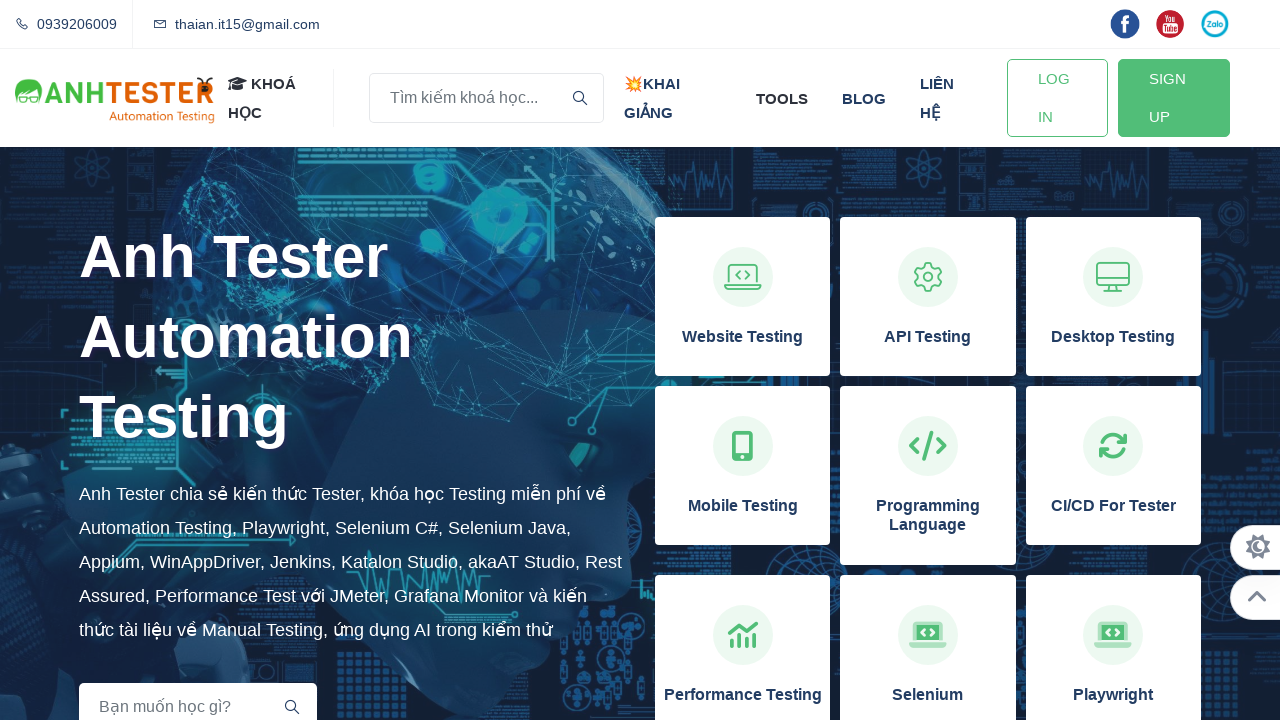

Navigated to AnhTester website
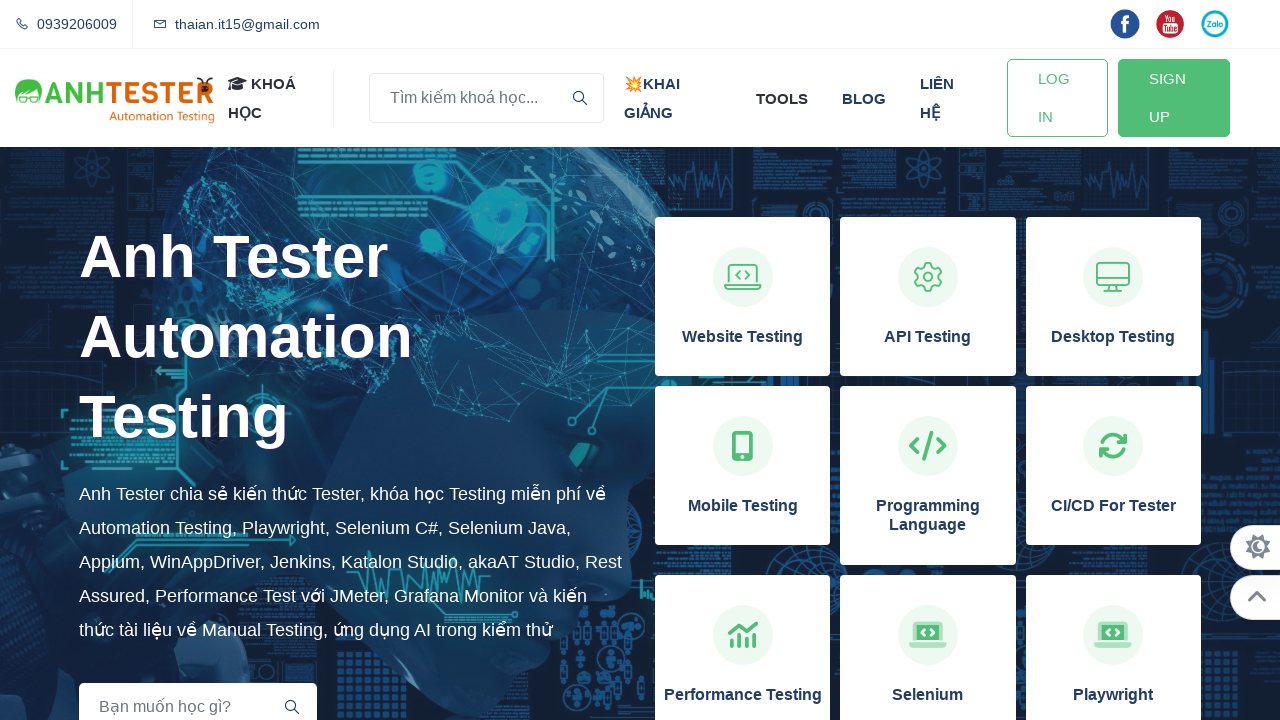

Clicked on the blog link at (864, 98) on xpath=//a[normalize-space()='blog']
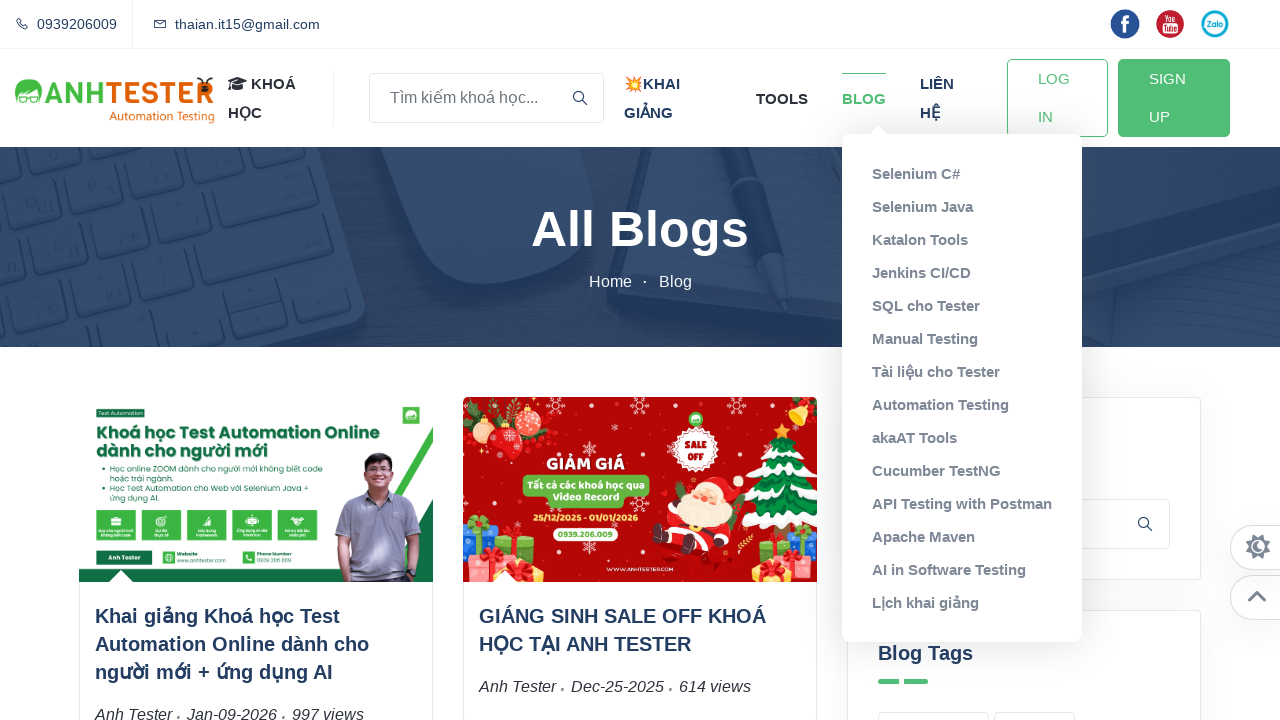

Blog page loaded successfully
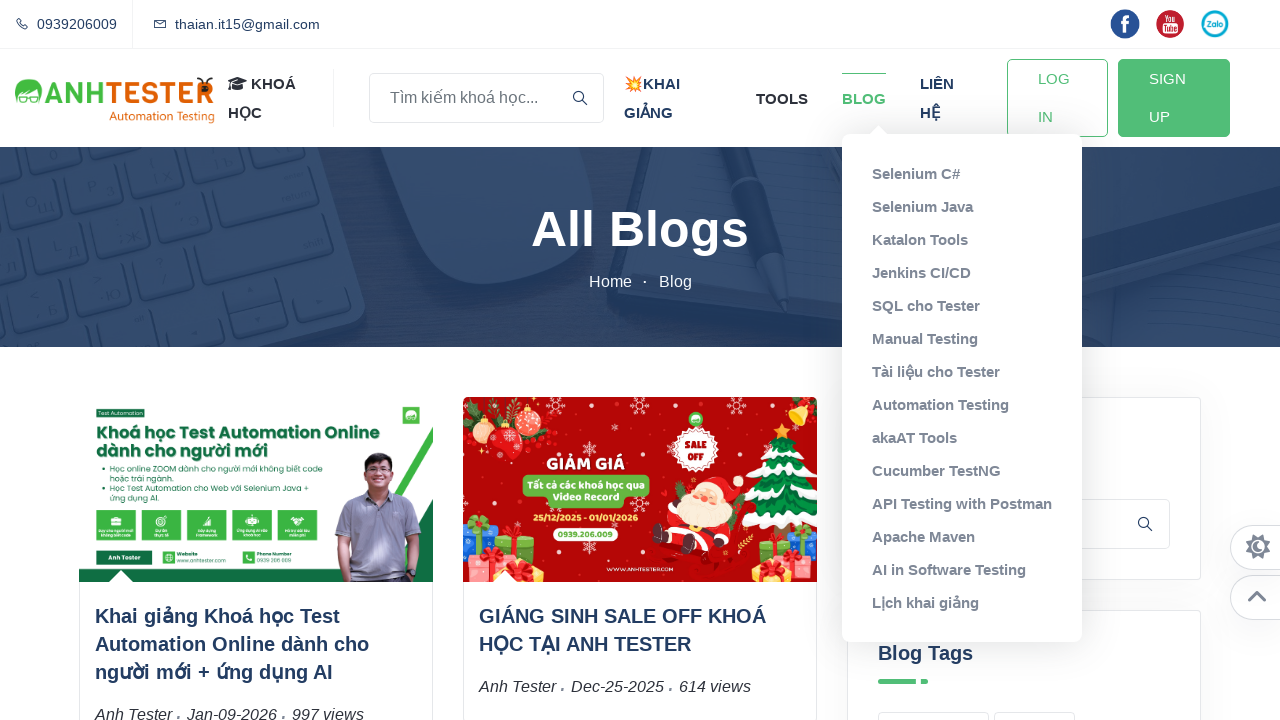

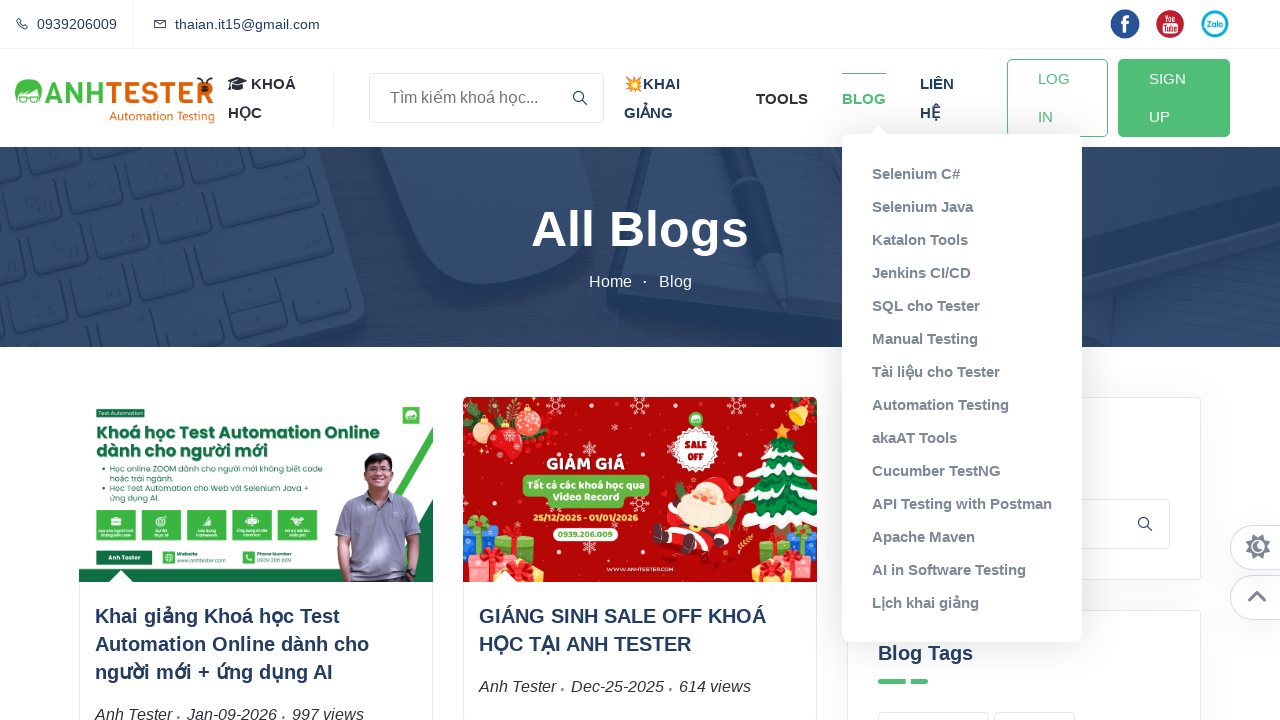